Tests navigation to sign-in page by clicking hamburger menu and then sign-in link

Starting URL: https://anupdamoda.github.io/AceOnlineShoePortal/index.html

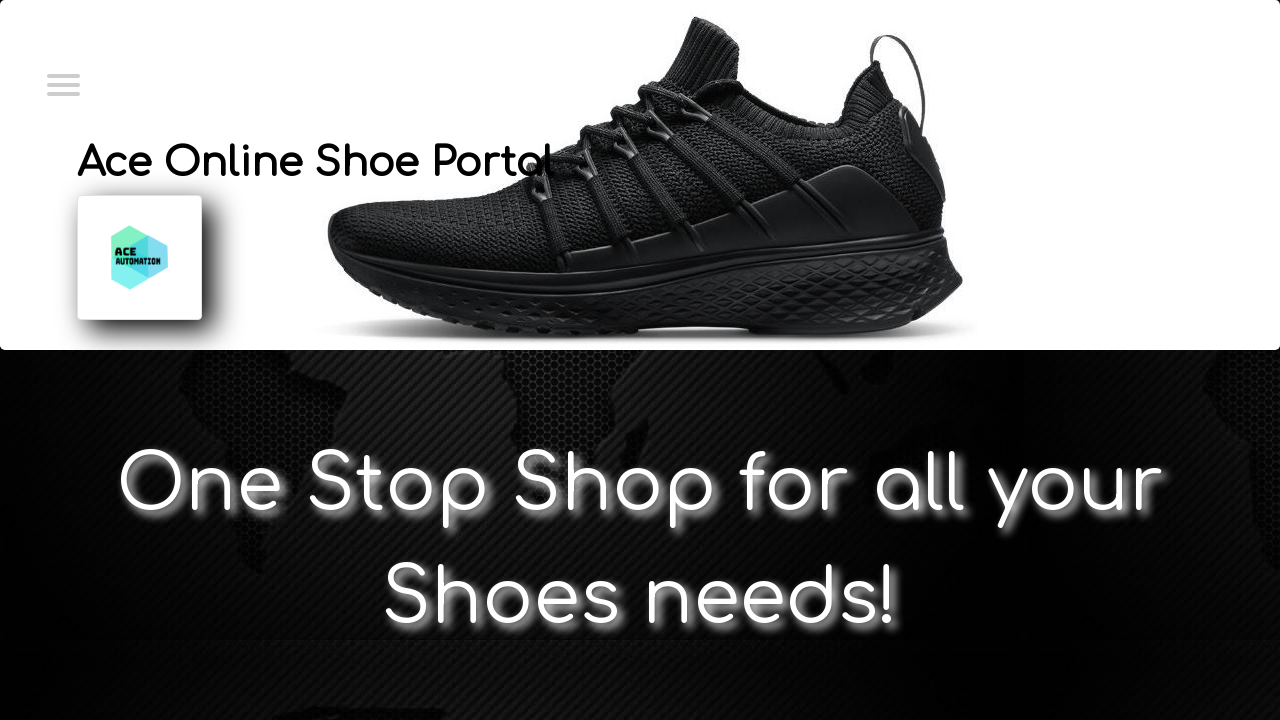

Clicked hamburger menu to open navigation at (62, 83) on //*[@id="menuToggle"]/input
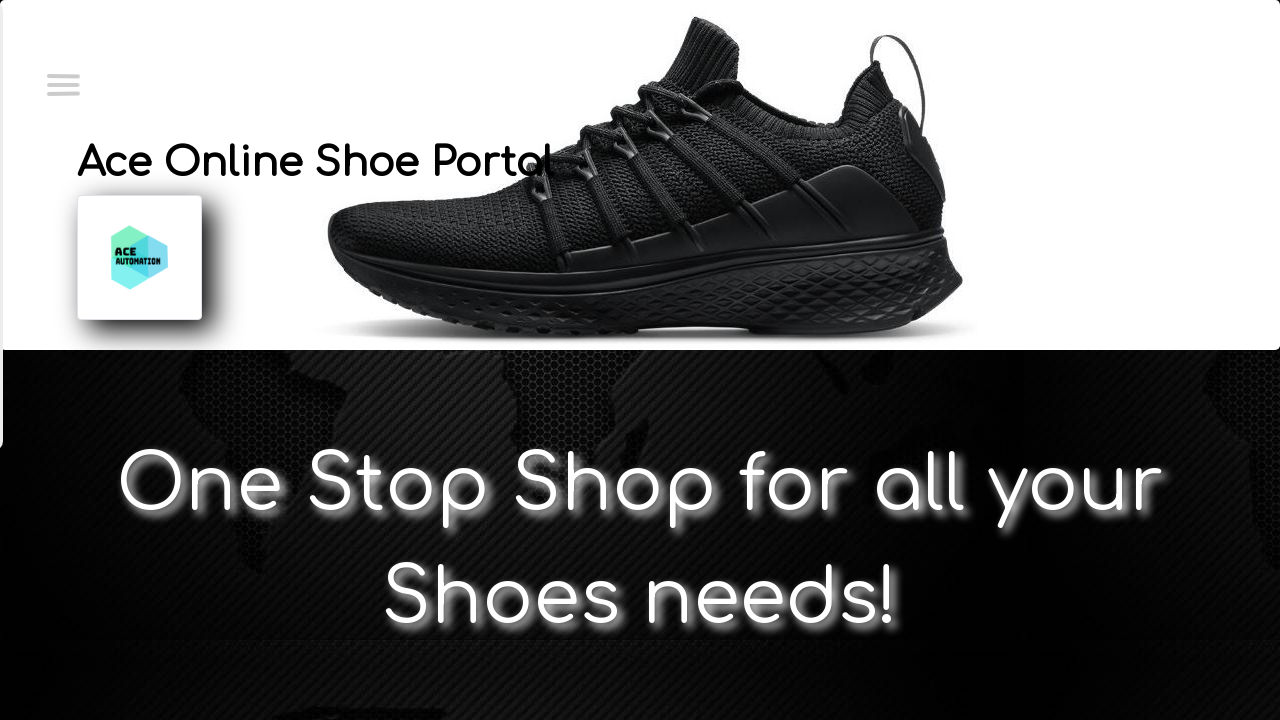

Clicked sign-in link to navigate to sign-in page at (147, 90) on //*[@id="menu"]/a[2]/li
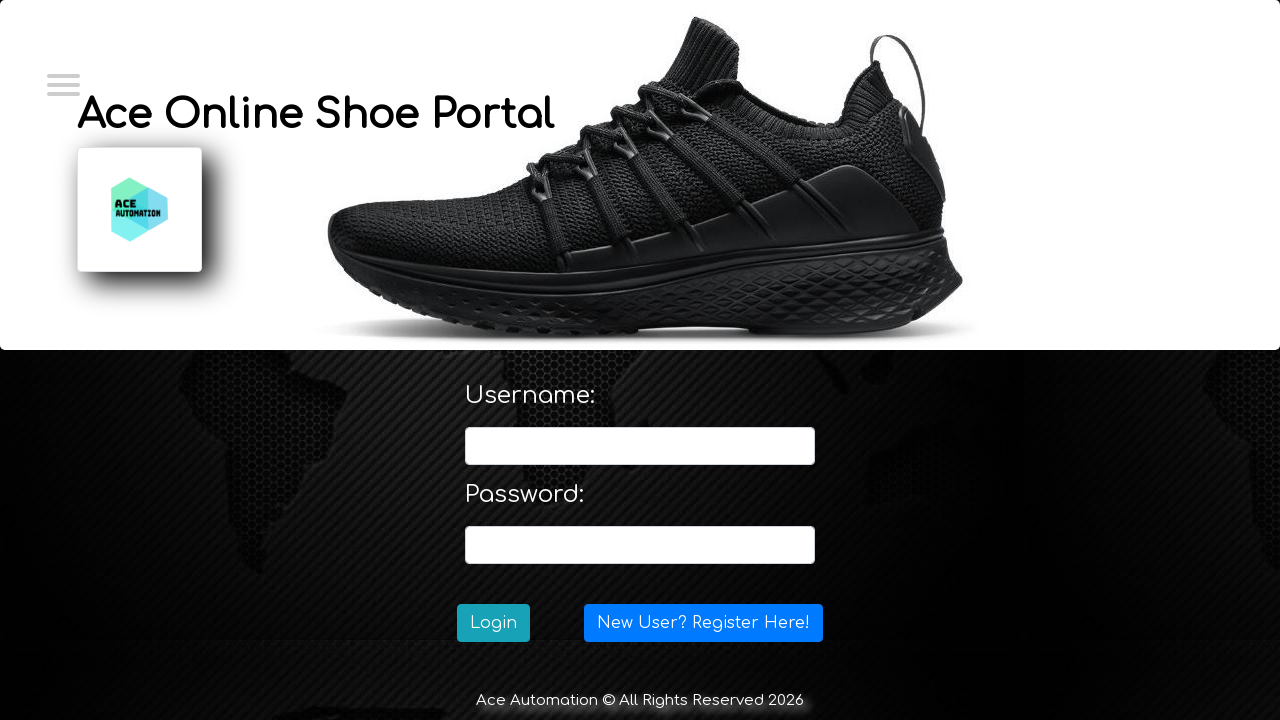

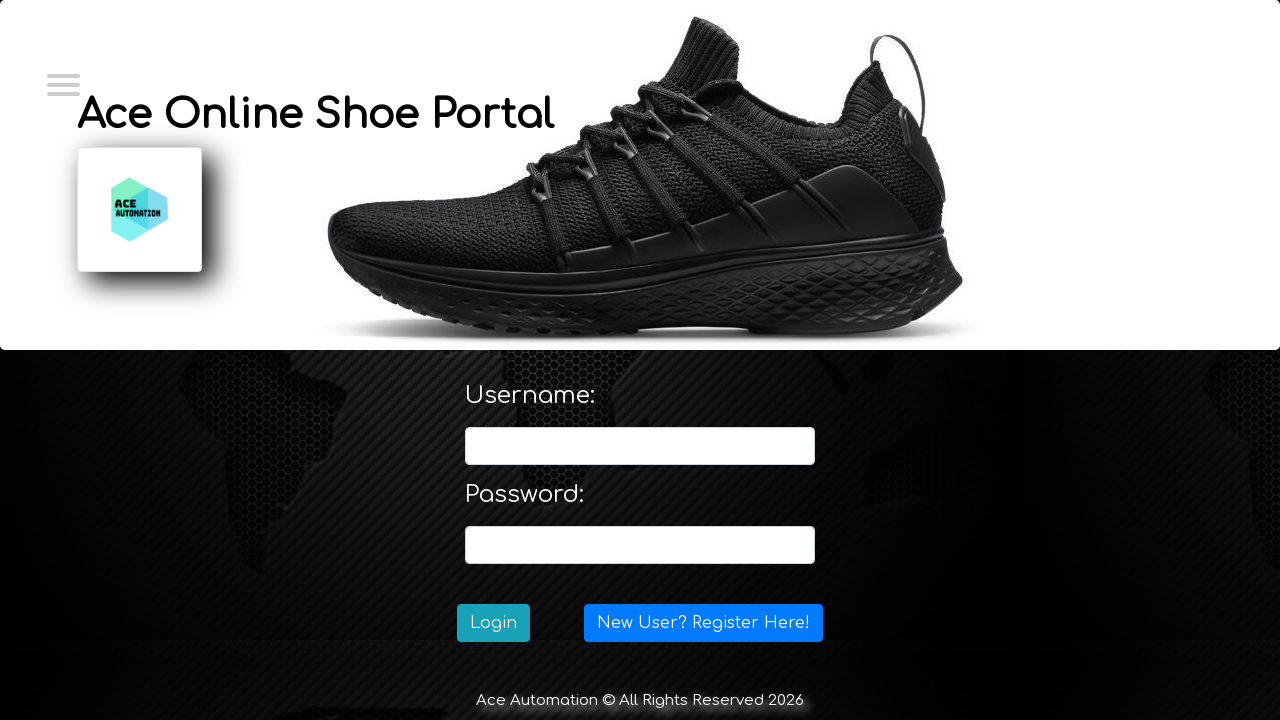